Tests marking todo items as completed by checking the checkbox next to each item.

Starting URL: https://demo.playwright.dev/todomvc/#/

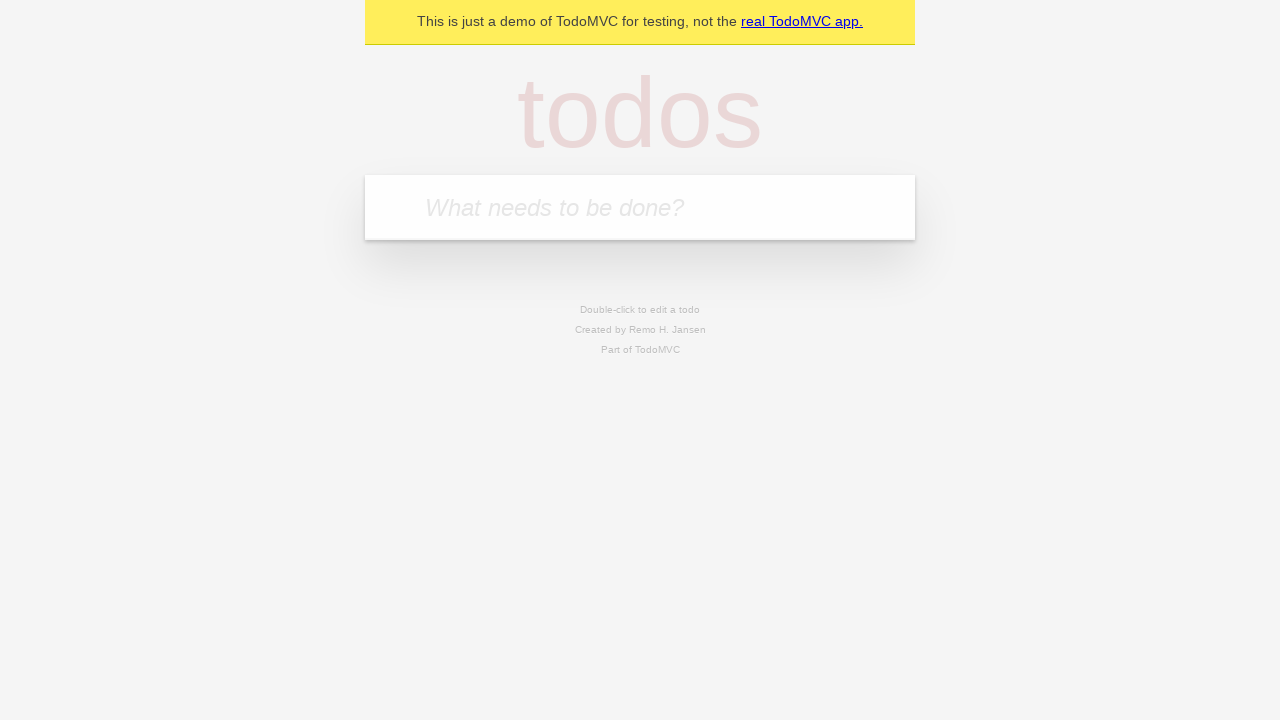

Waited for todos heading to load
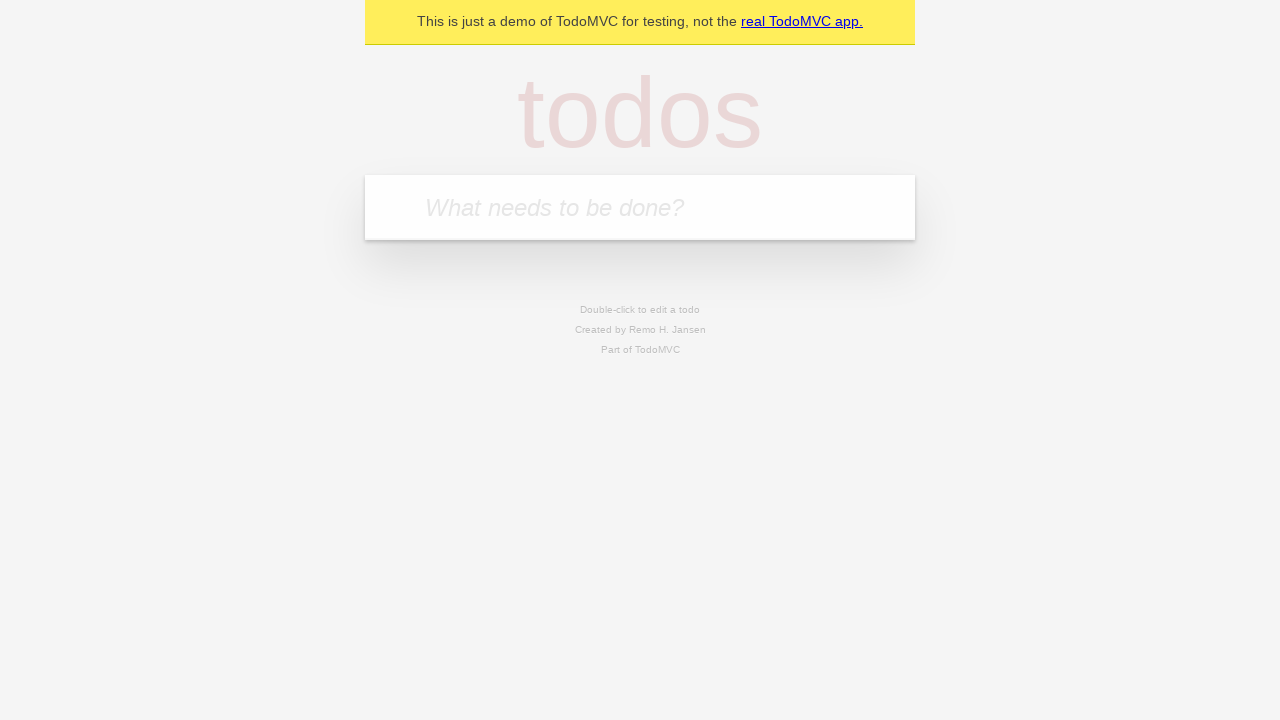

Located the 'What needs to be done?' input field
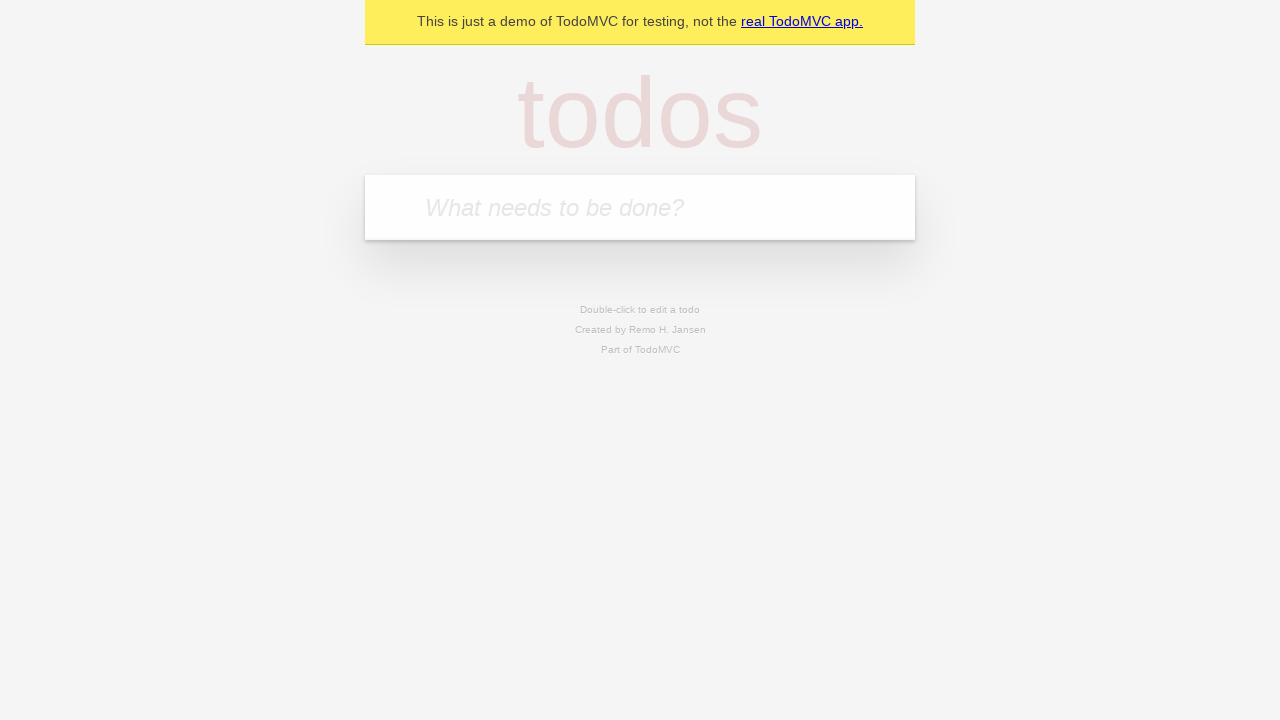

Filled input field with first todo item: 'go to Costco and buy egg and milk' on internal:attr=[placeholder="What needs to be done?"i]
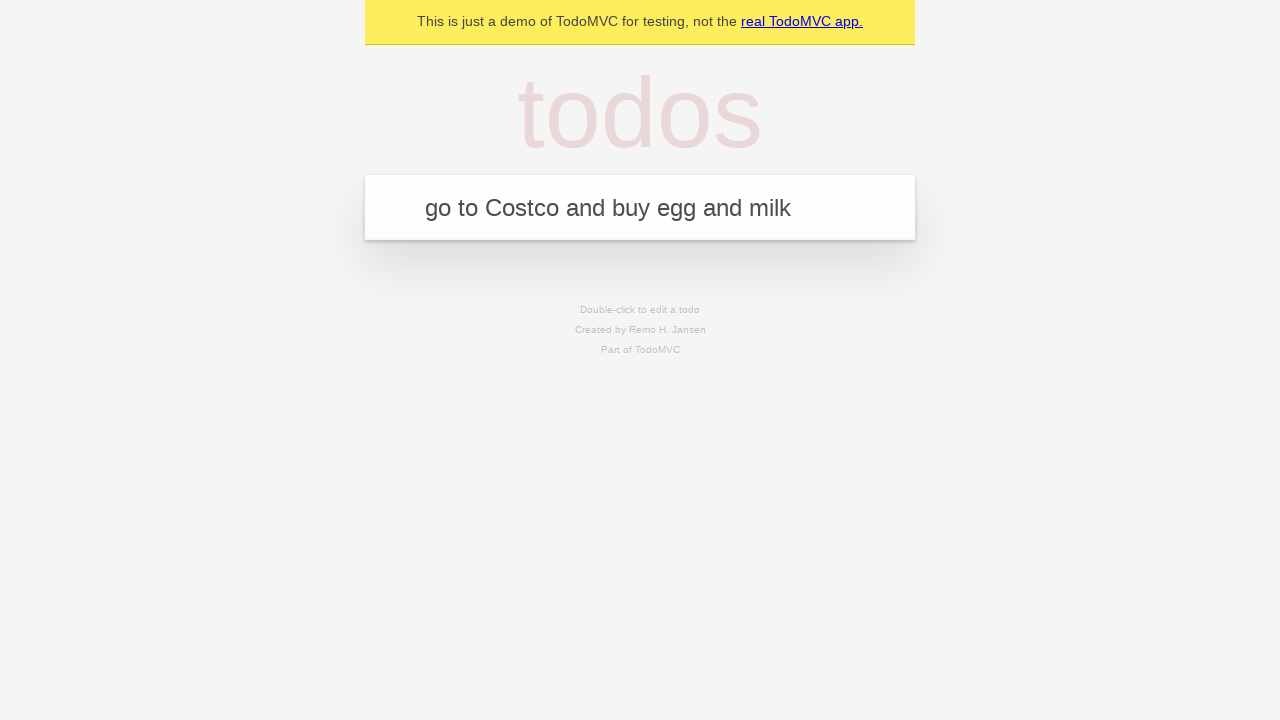

Pressed Enter to add first todo item on internal:attr=[placeholder="What needs to be done?"i]
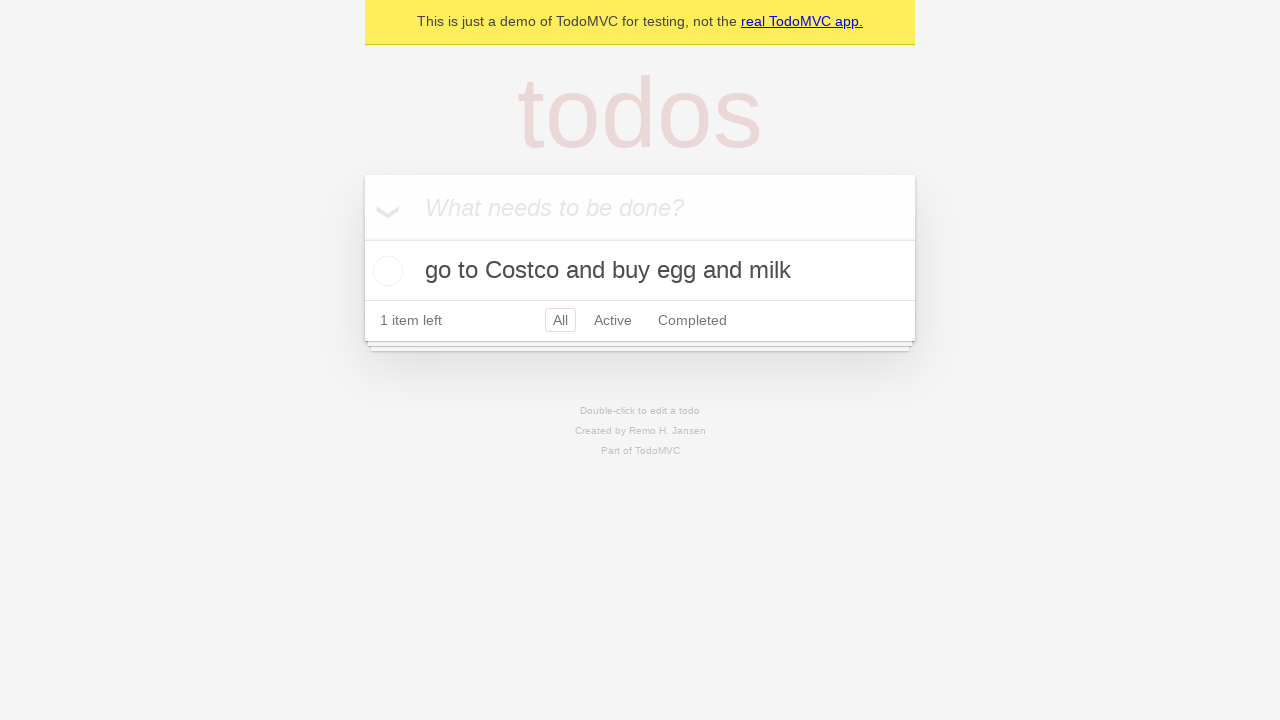

Marked first todo item as completed by checking its checkbox at (385, 271) on xpath=//li[@data-testid="todo-item"] >> nth=0 >> internal:role=checkbox
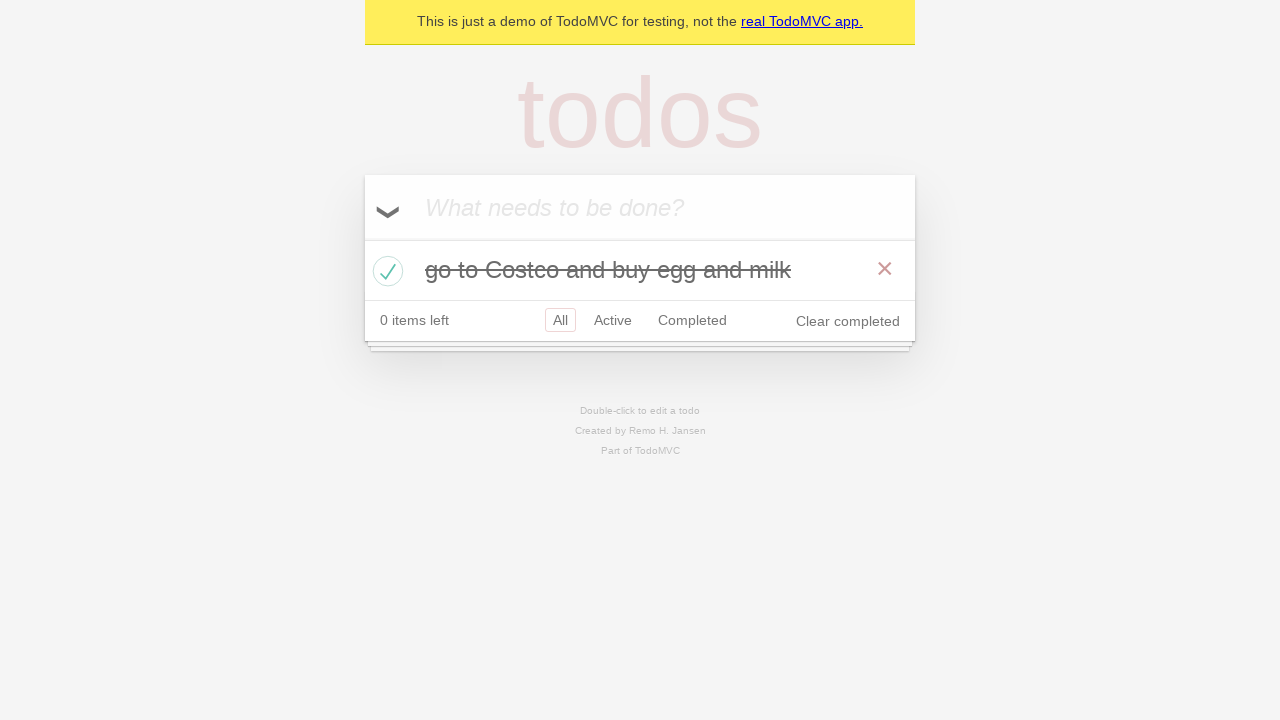

Filled input field with second todo item: 'have dental appointment at 3:00 pm' on internal:attr=[placeholder="What needs to be done?"i]
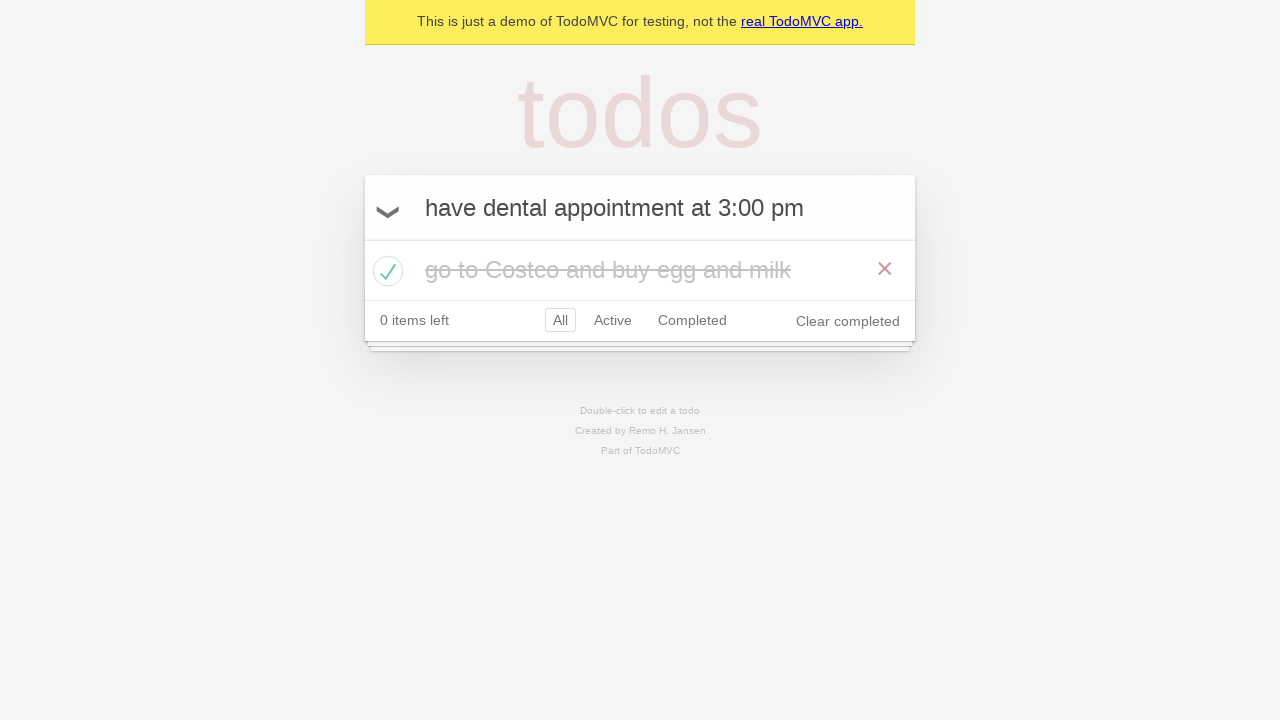

Pressed Enter to add second todo item on internal:attr=[placeholder="What needs to be done?"i]
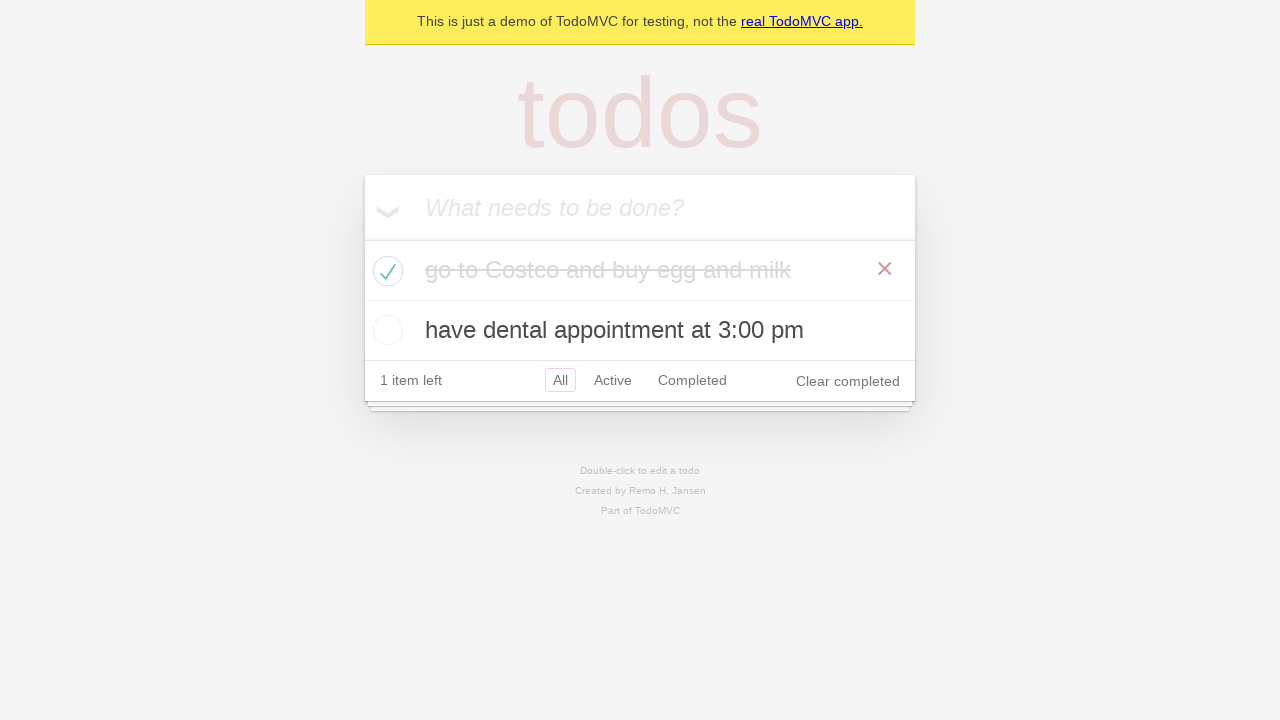

Marked second todo item as completed by checking its checkbox at (385, 330) on xpath=//li[@data-testid="todo-item"] >> nth=1 >> internal:role=checkbox
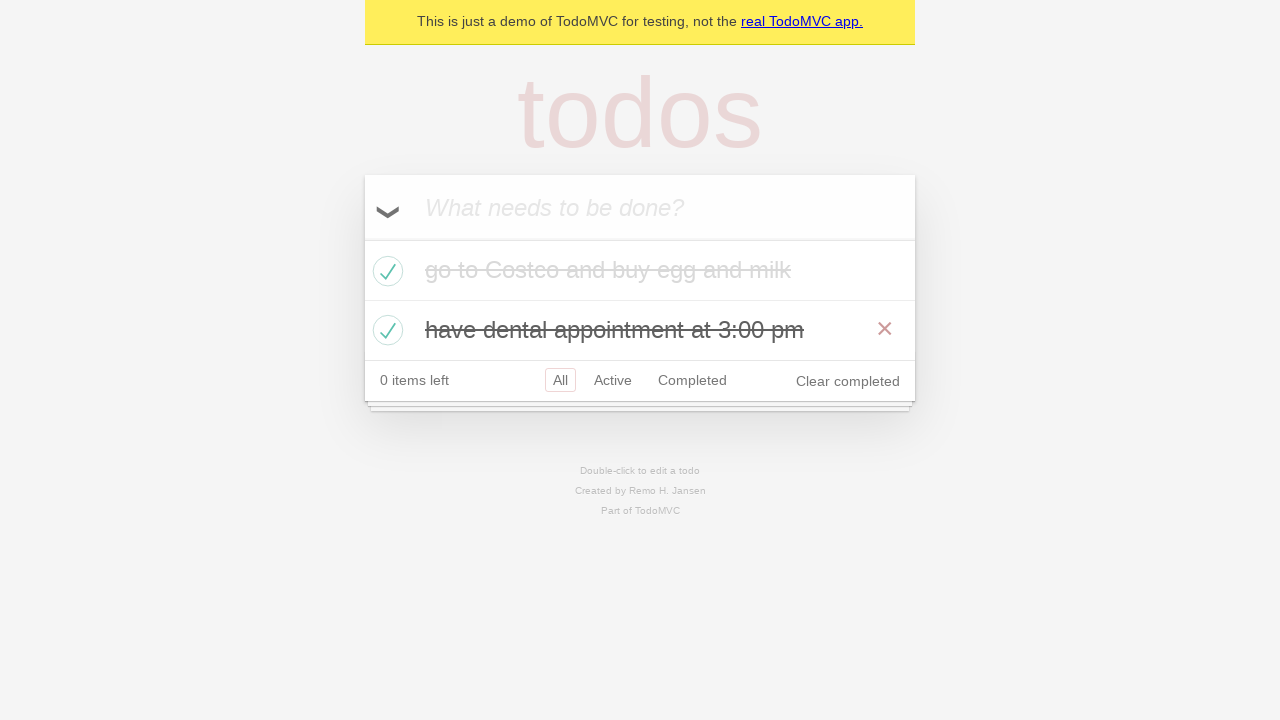

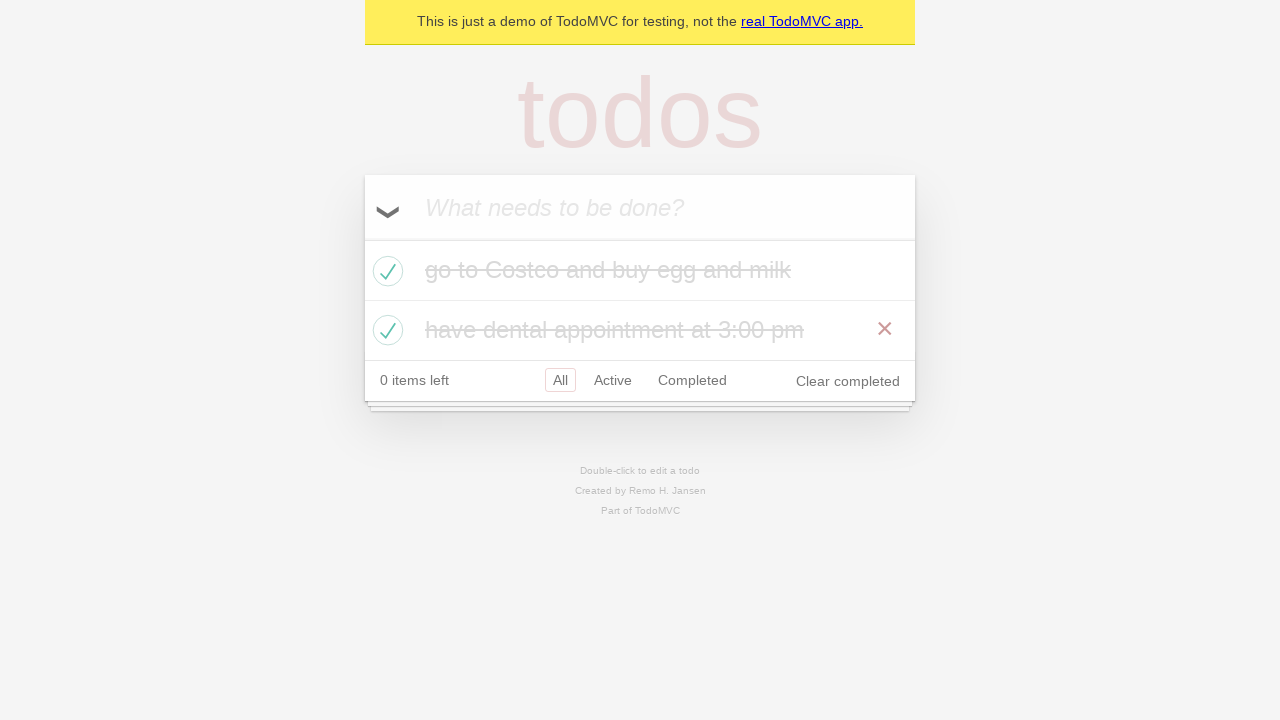